Tests checkbox handling by first clicking a single checkbox (Sunday), then iterating through all checkboxes and selecting any that are not already selected

Starting URL: https://testautomationpractice.blogspot.com/

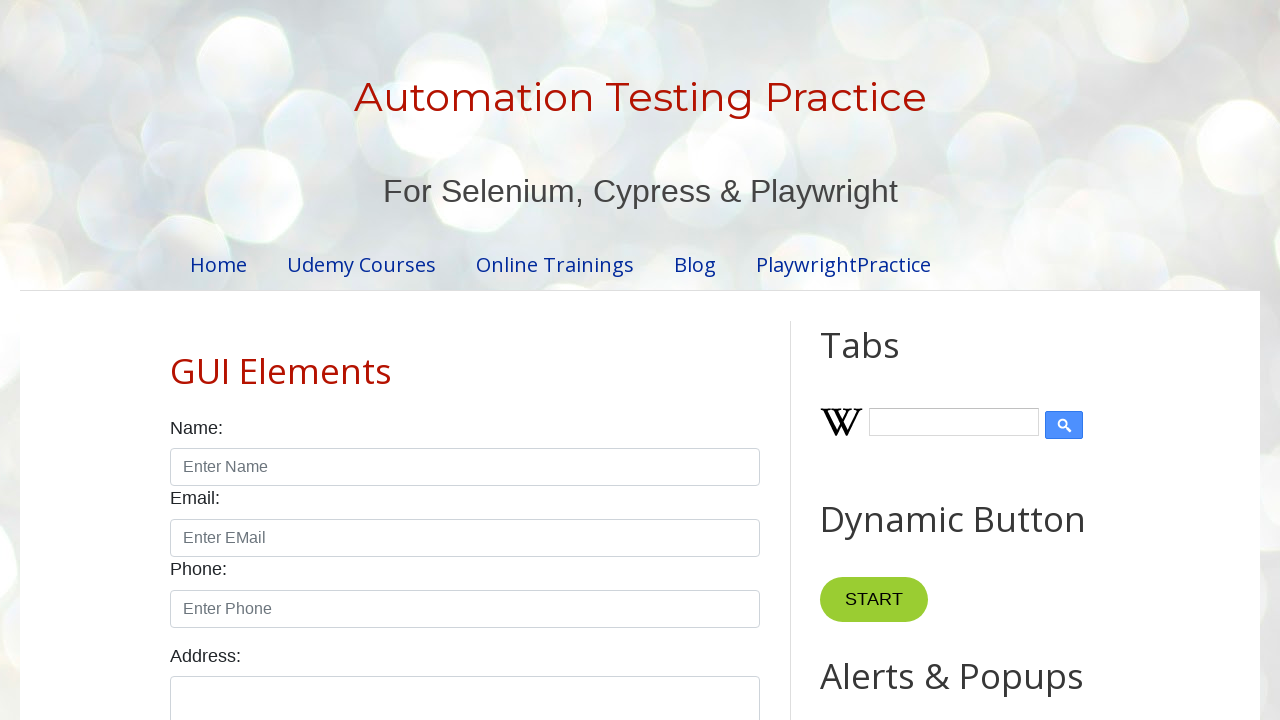

Clicked the Sunday checkbox at (176, 360) on #sunday
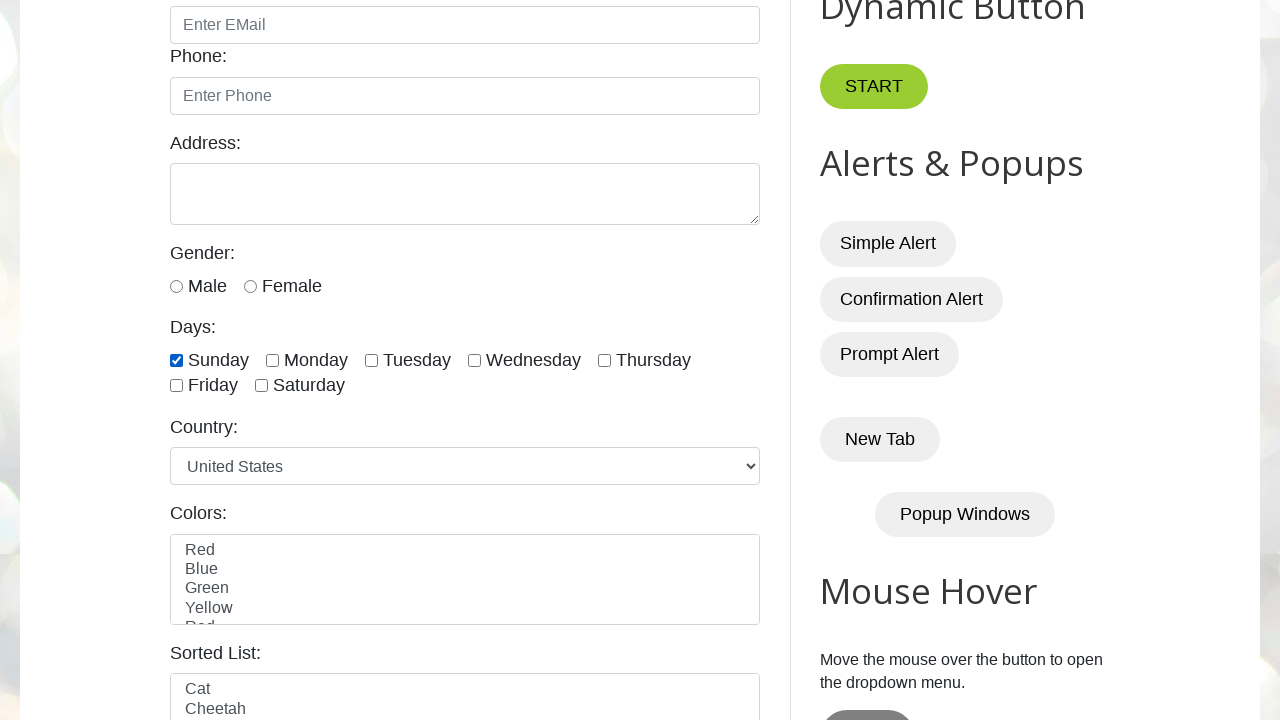

Located all checkboxes with class form-check-input
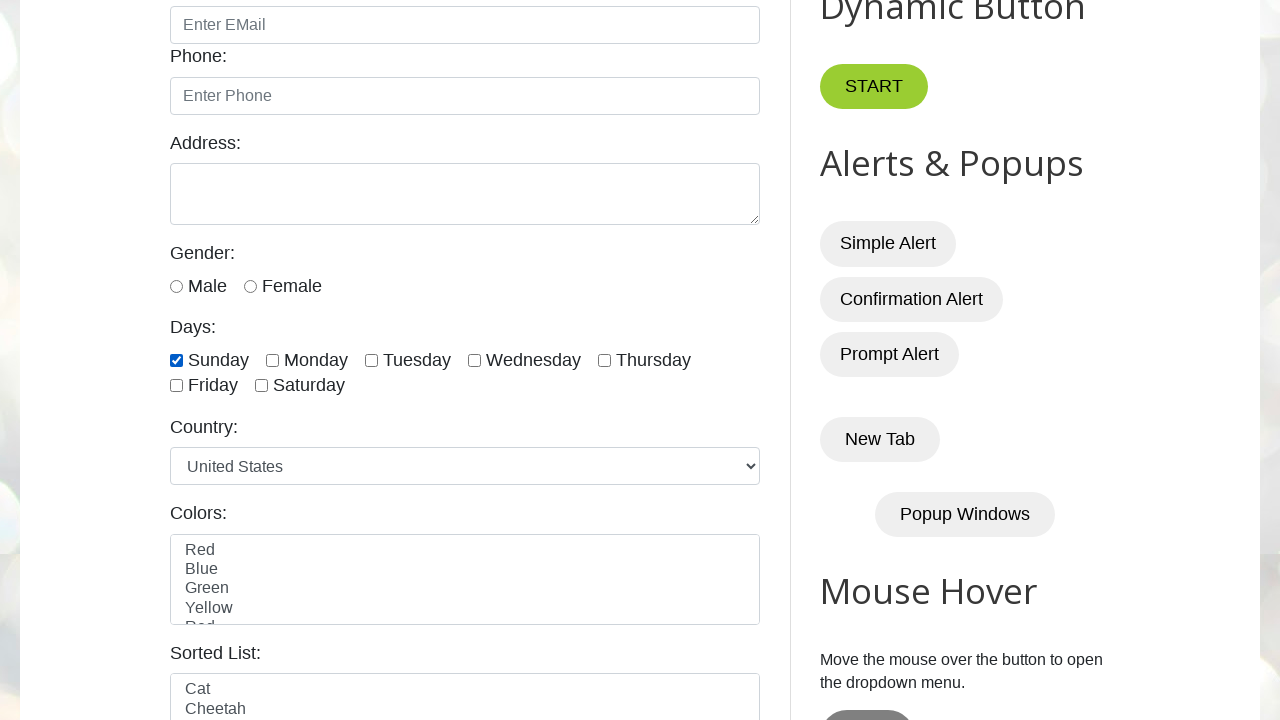

Found 7 total checkboxes on the page
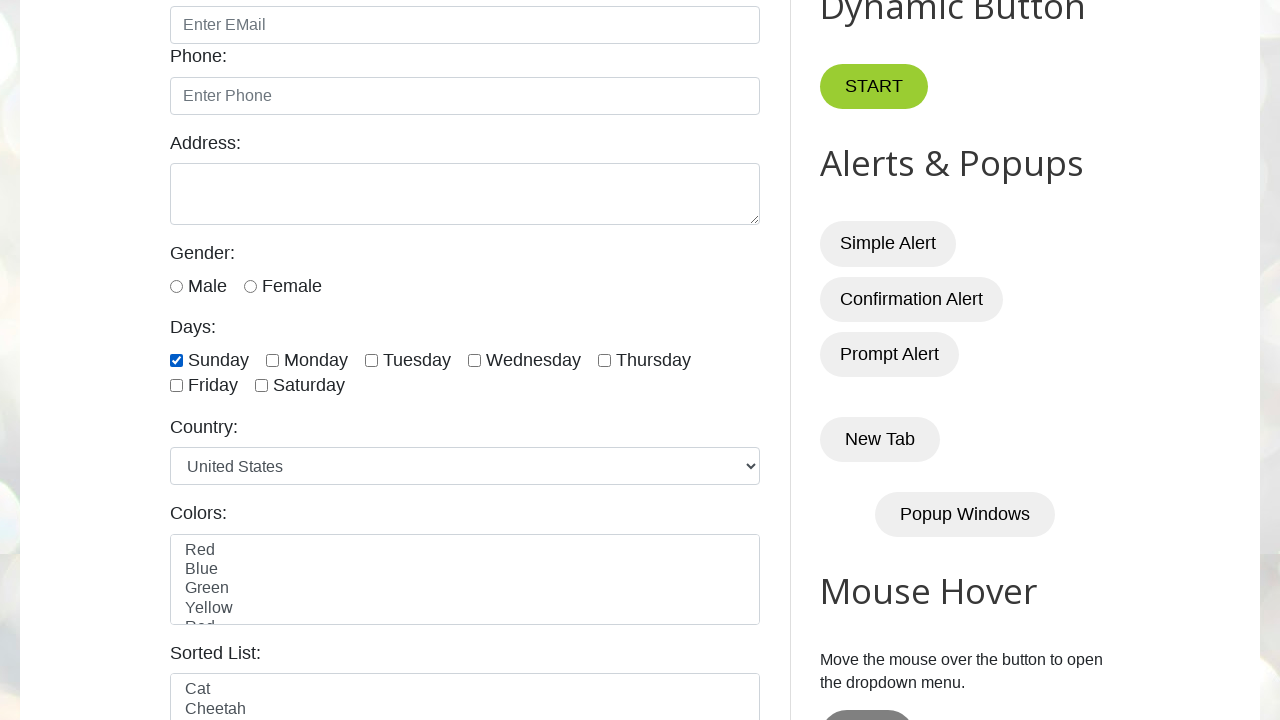

Retrieved checkbox at index 0
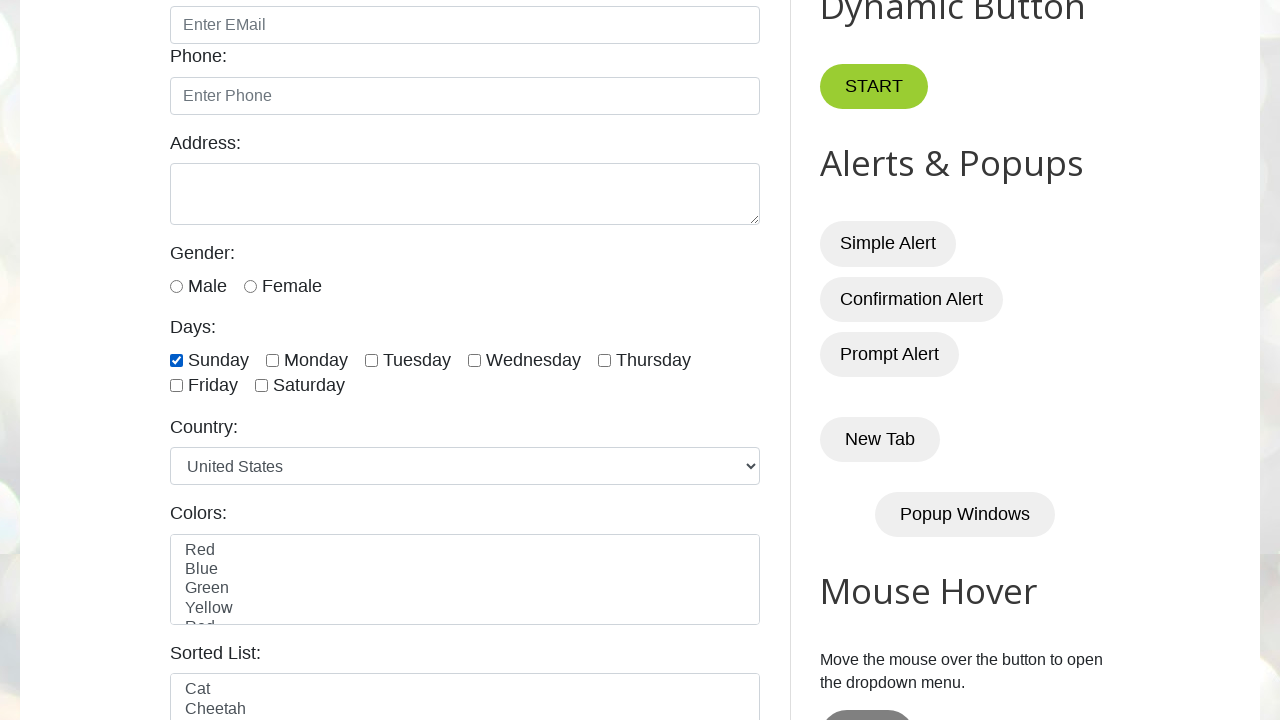

Checkbox at index 0 is already checked, skipping
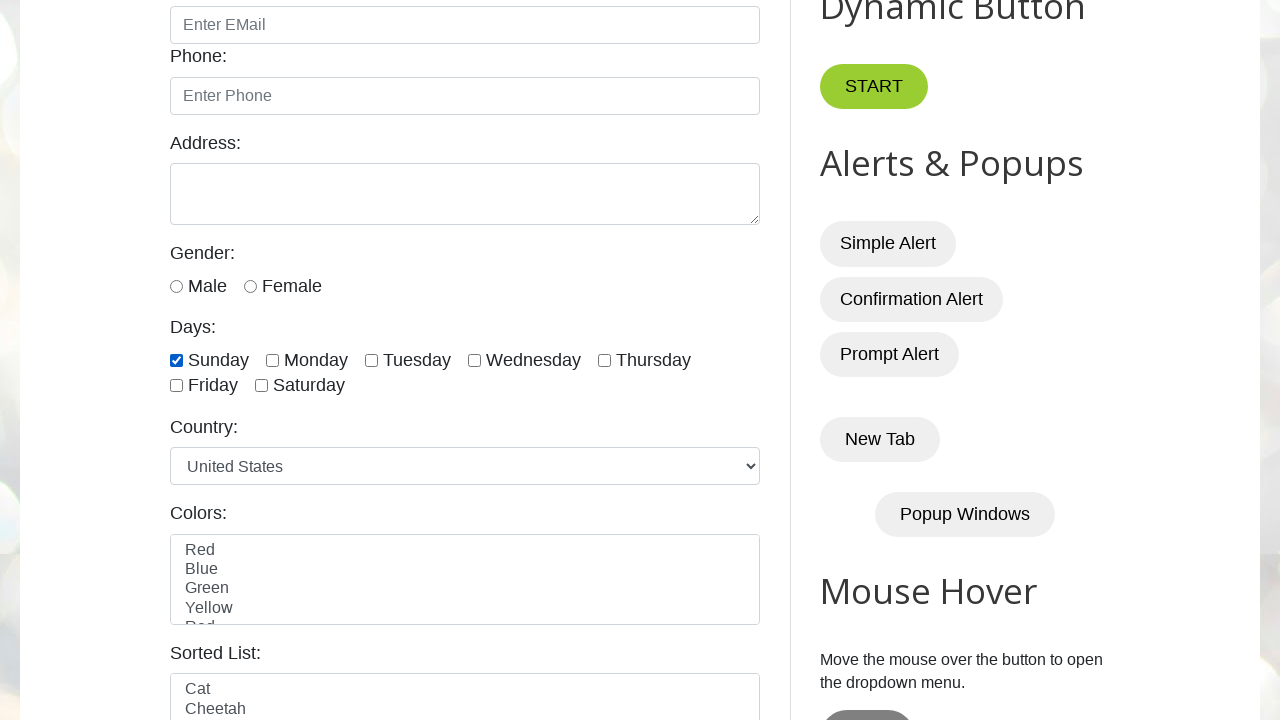

Retrieved checkbox at index 1
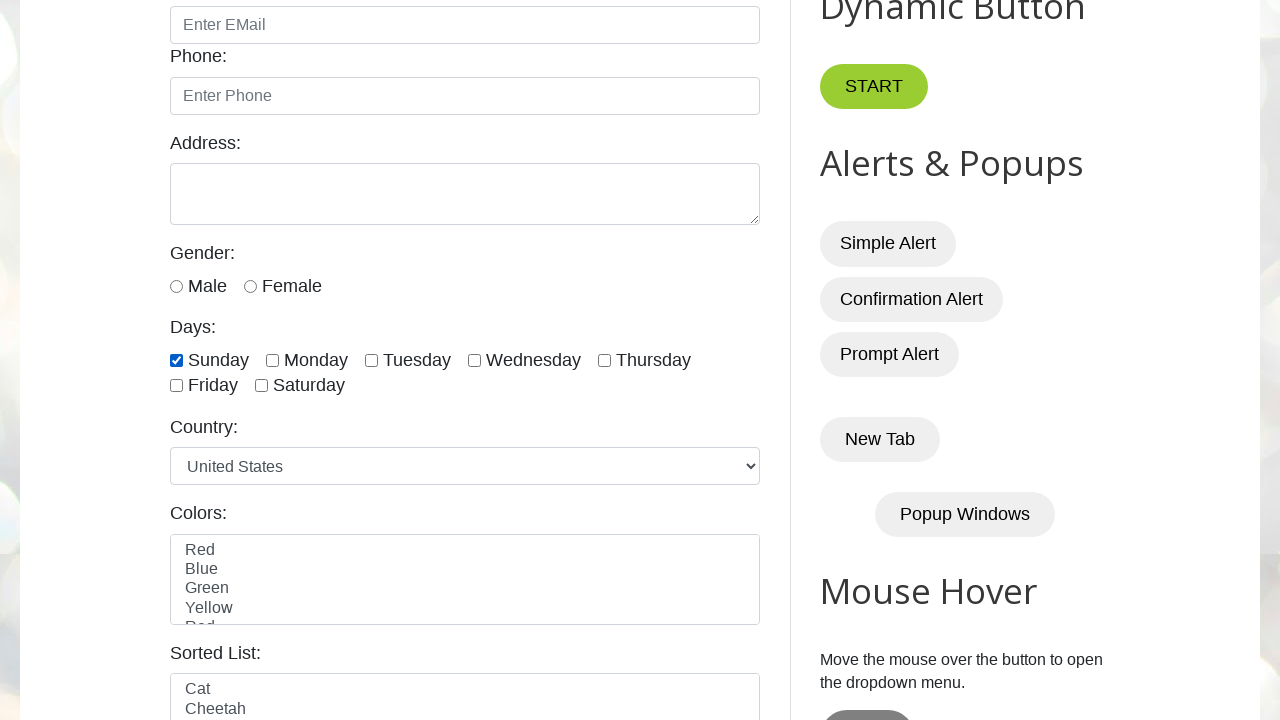

Checkbox at index 1 is not checked, proceeding to click
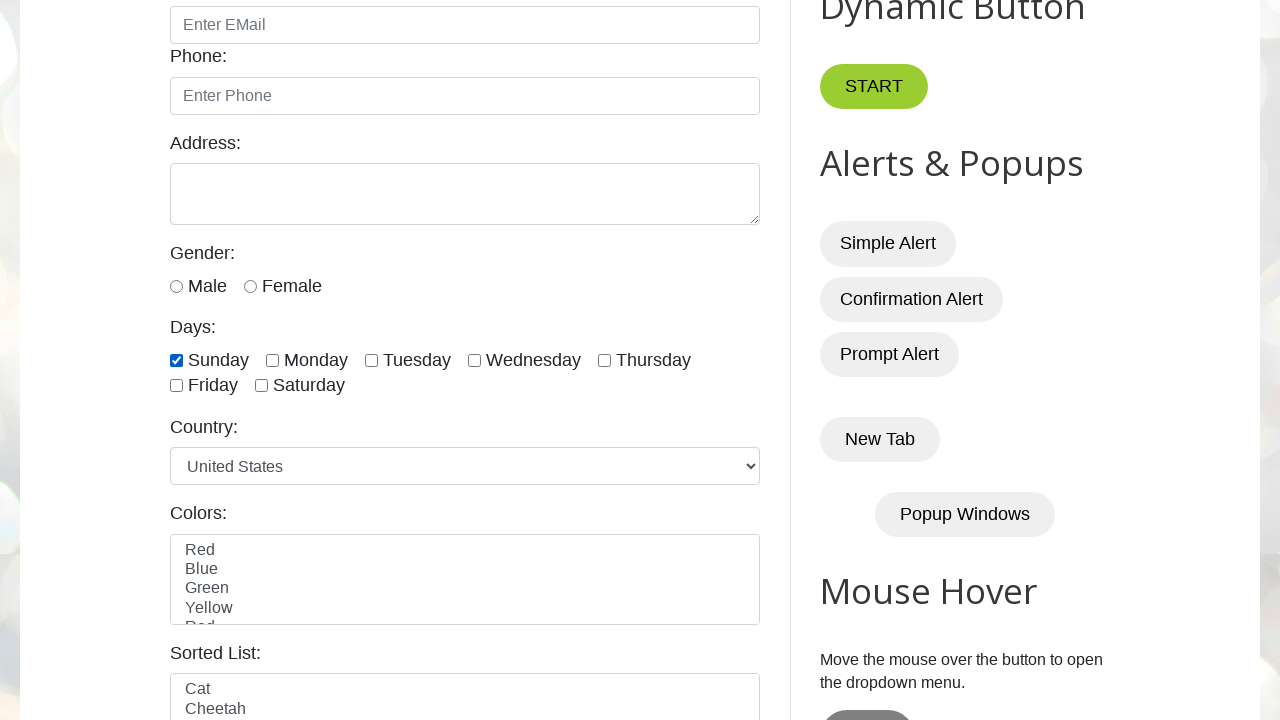

Clicked checkbox at index 1 to select it at (272, 360) on .form-check-input[type='checkbox'] >> nth=1
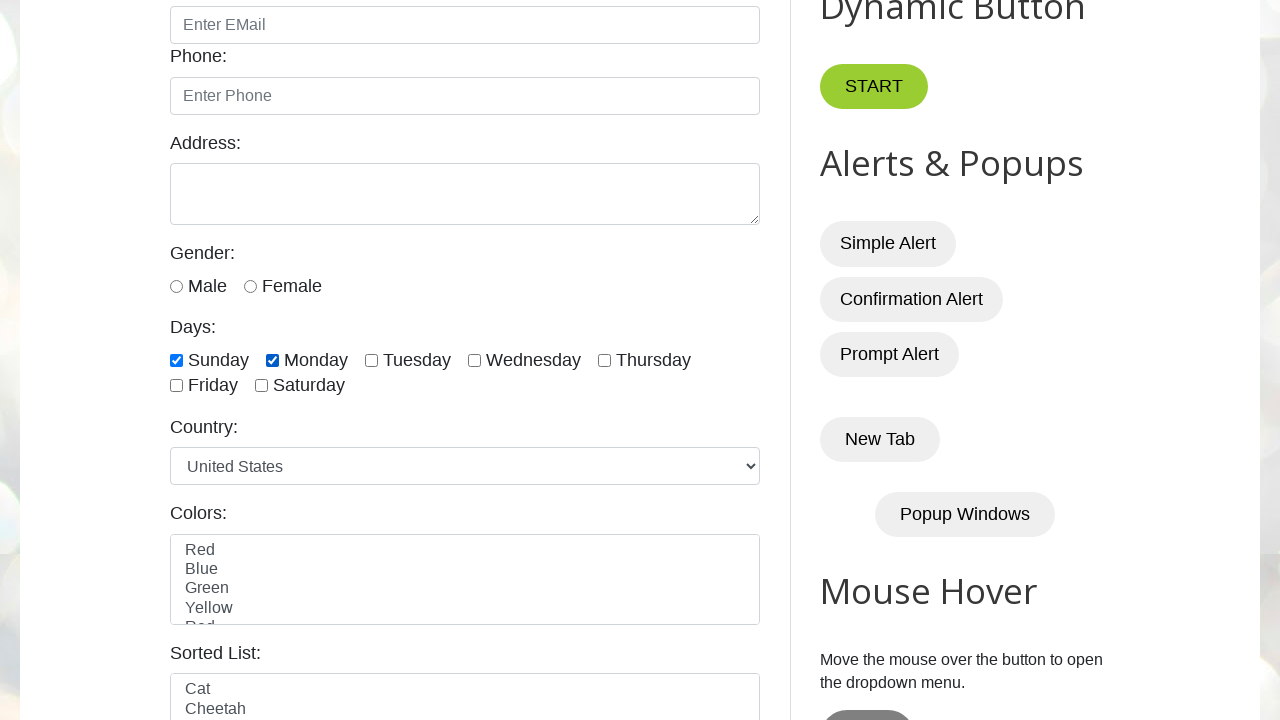

Retrieved checkbox at index 2
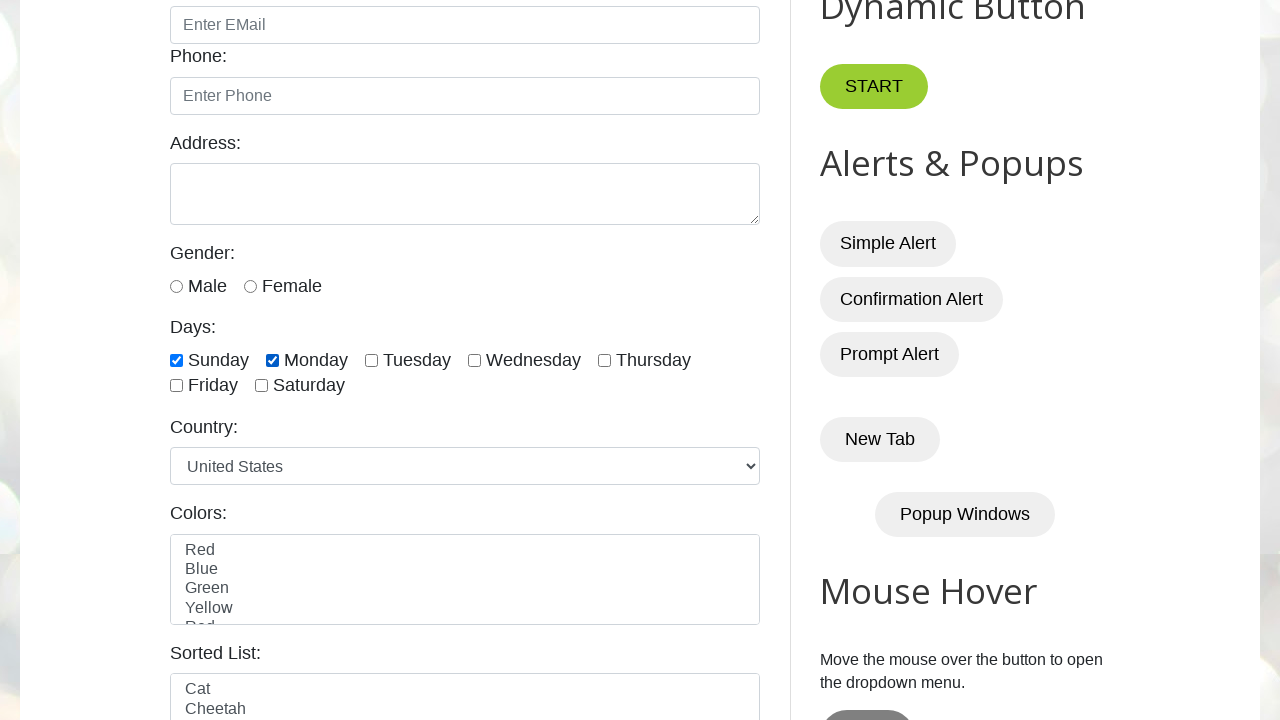

Checkbox at index 2 is not checked, proceeding to click
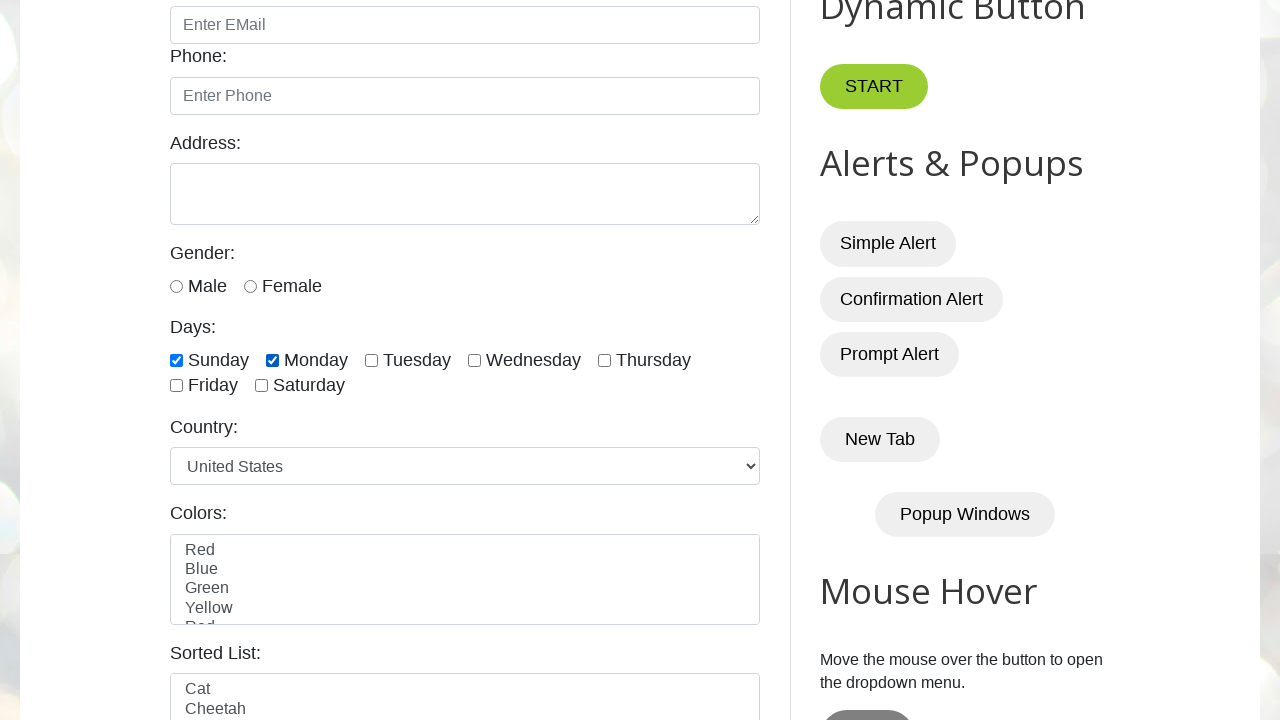

Clicked checkbox at index 2 to select it at (372, 360) on .form-check-input[type='checkbox'] >> nth=2
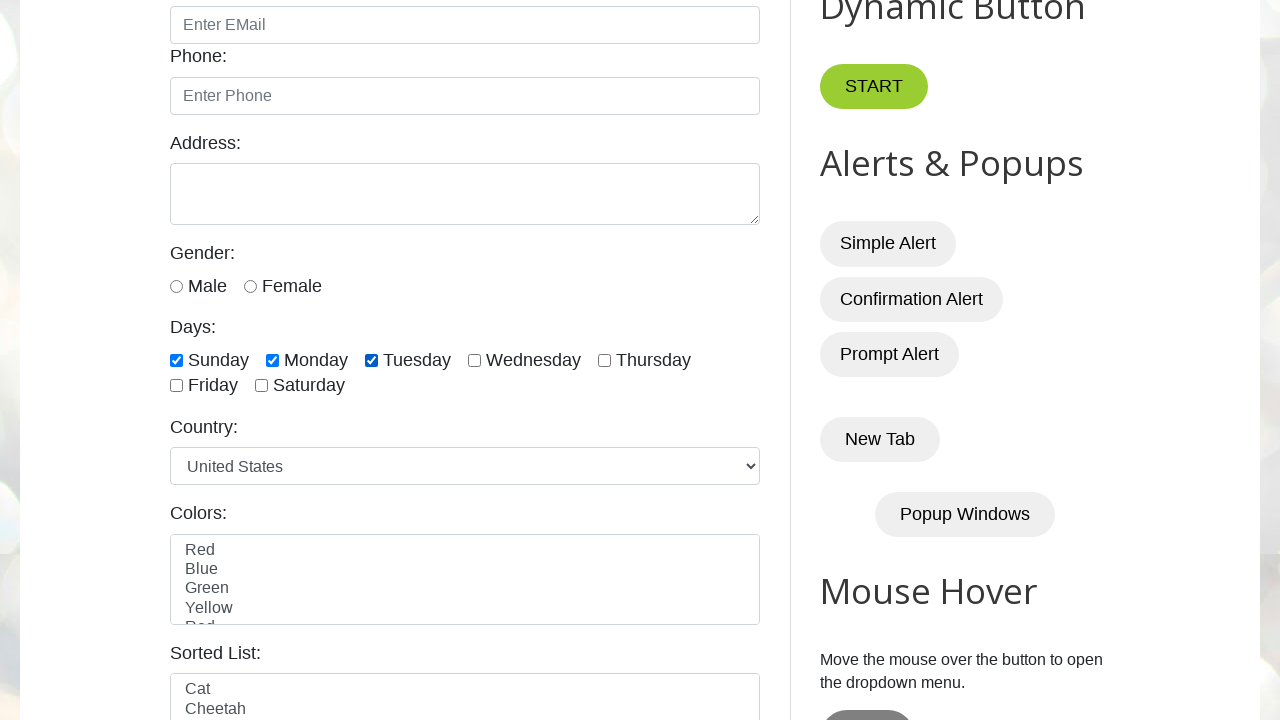

Retrieved checkbox at index 3
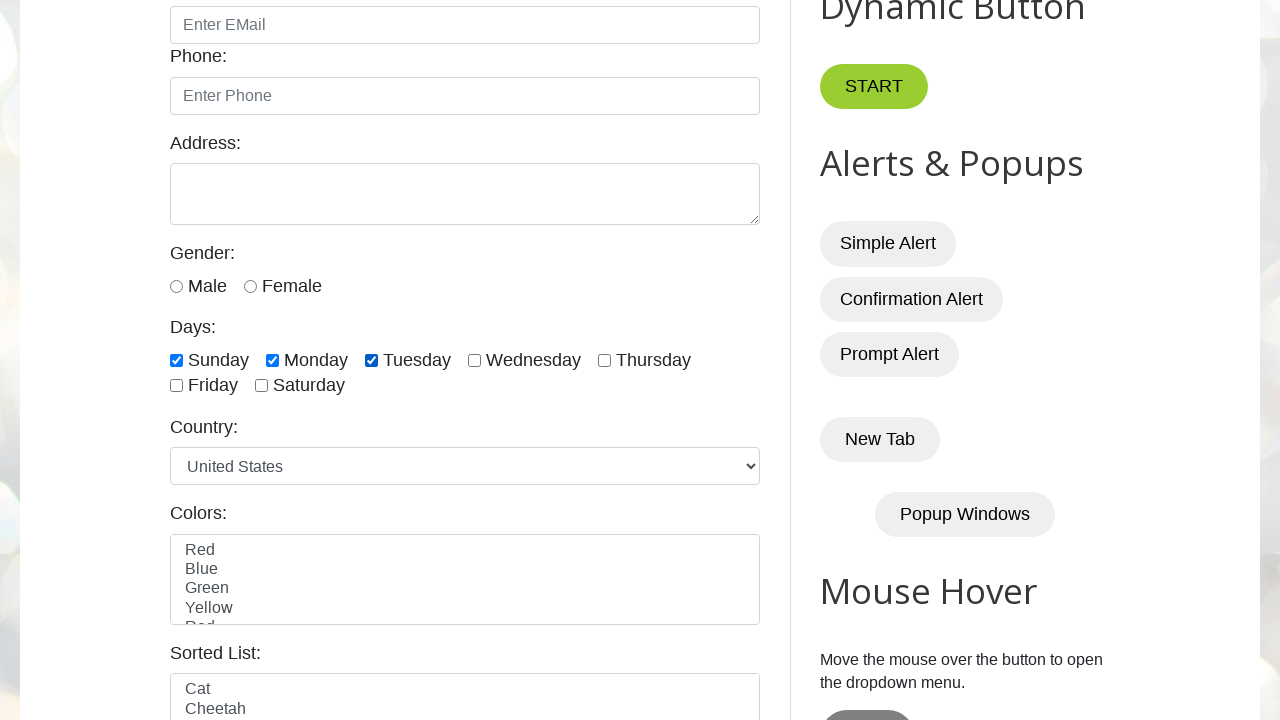

Checkbox at index 3 is not checked, proceeding to click
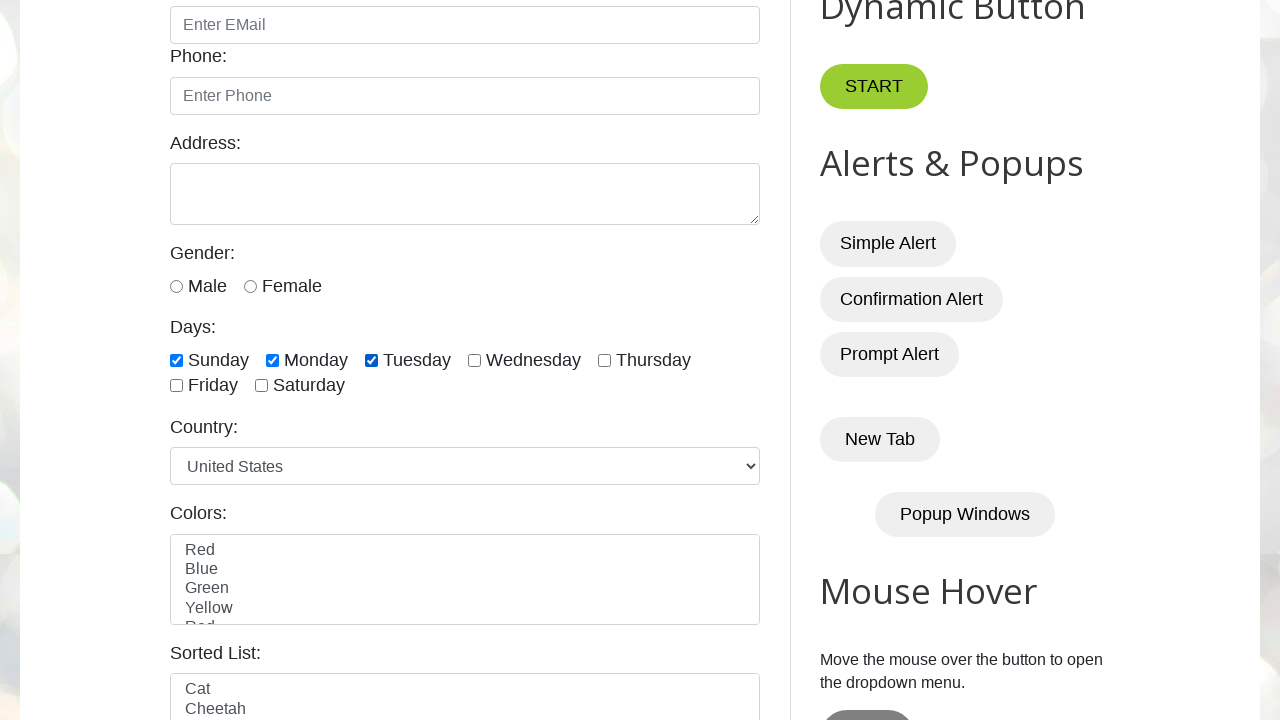

Clicked checkbox at index 3 to select it at (474, 360) on .form-check-input[type='checkbox'] >> nth=3
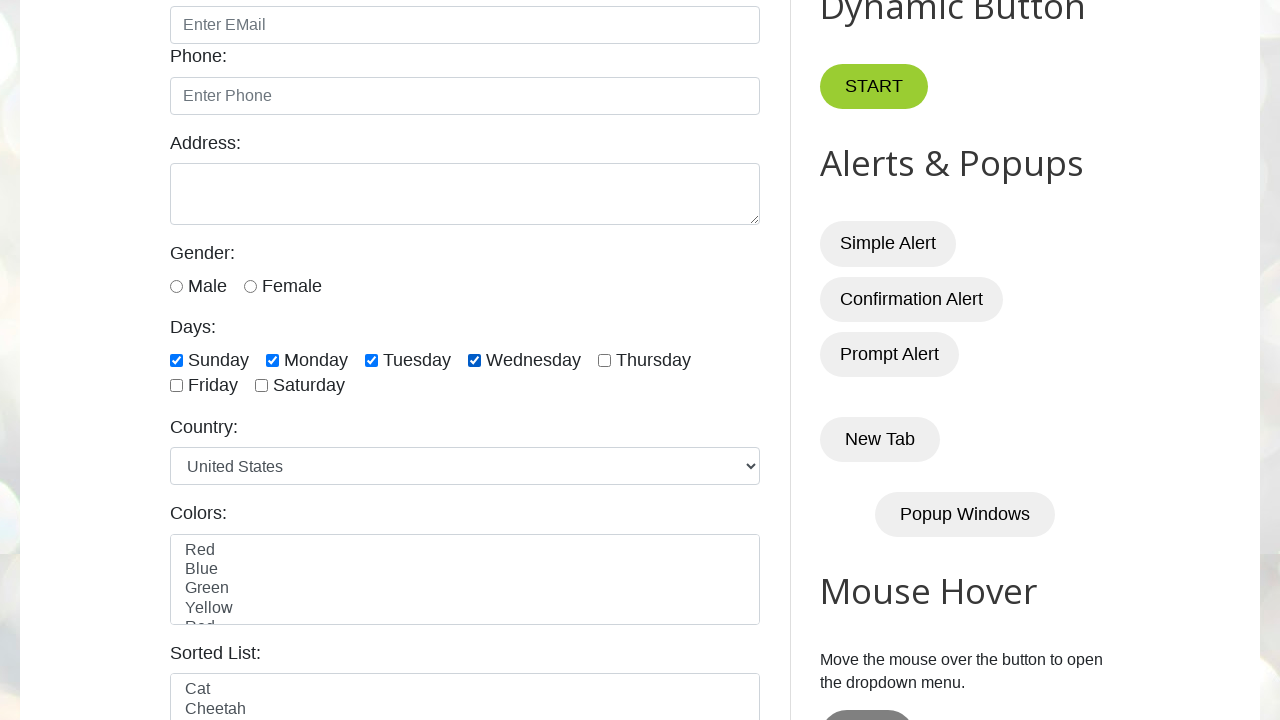

Retrieved checkbox at index 4
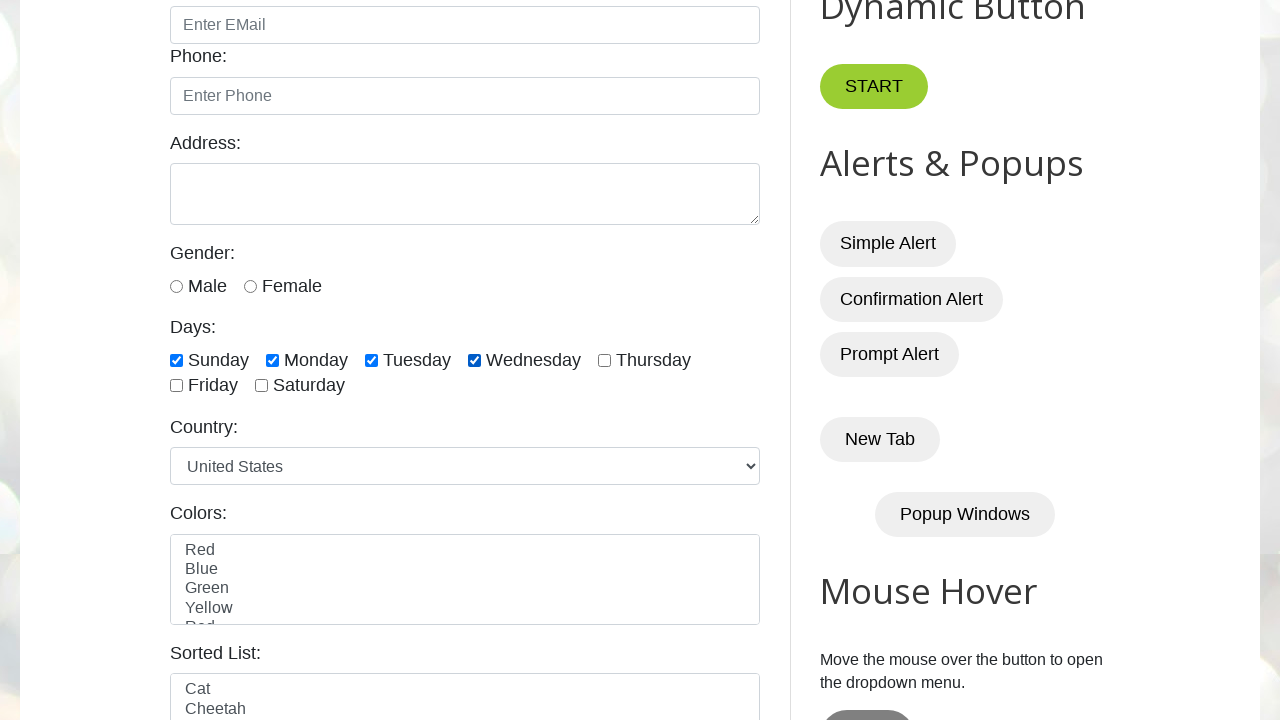

Checkbox at index 4 is not checked, proceeding to click
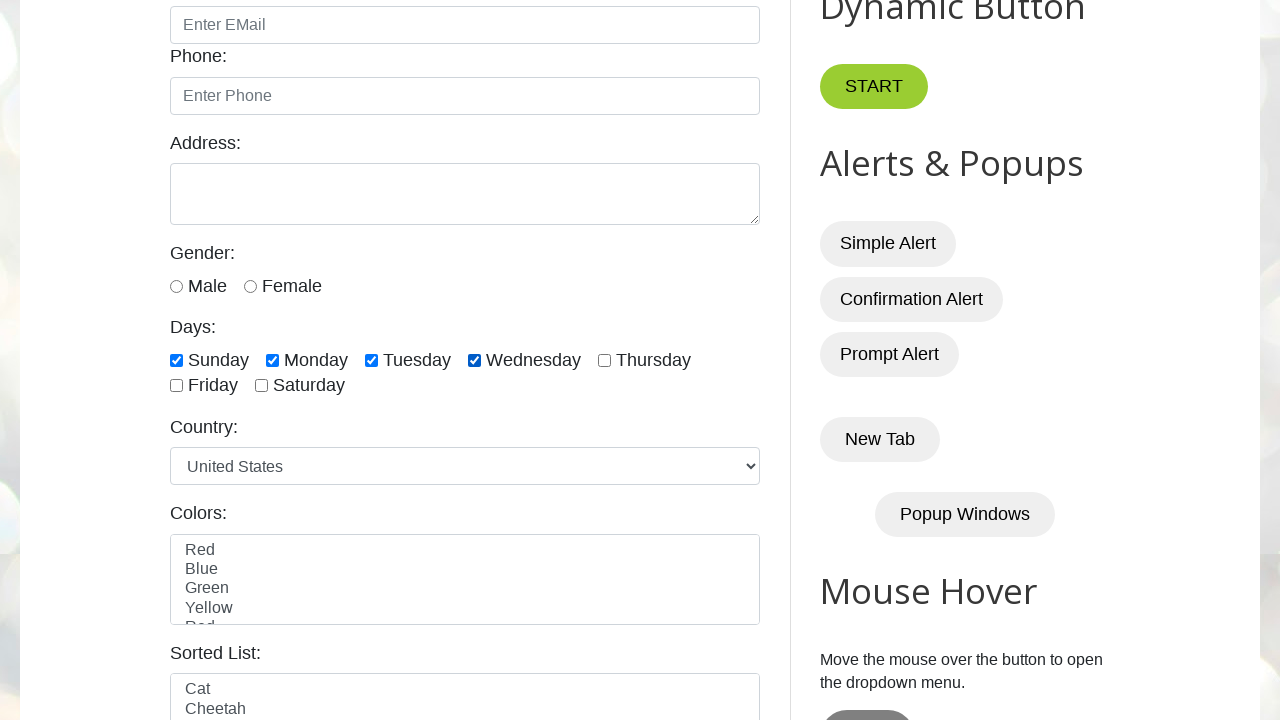

Clicked checkbox at index 4 to select it at (604, 360) on .form-check-input[type='checkbox'] >> nth=4
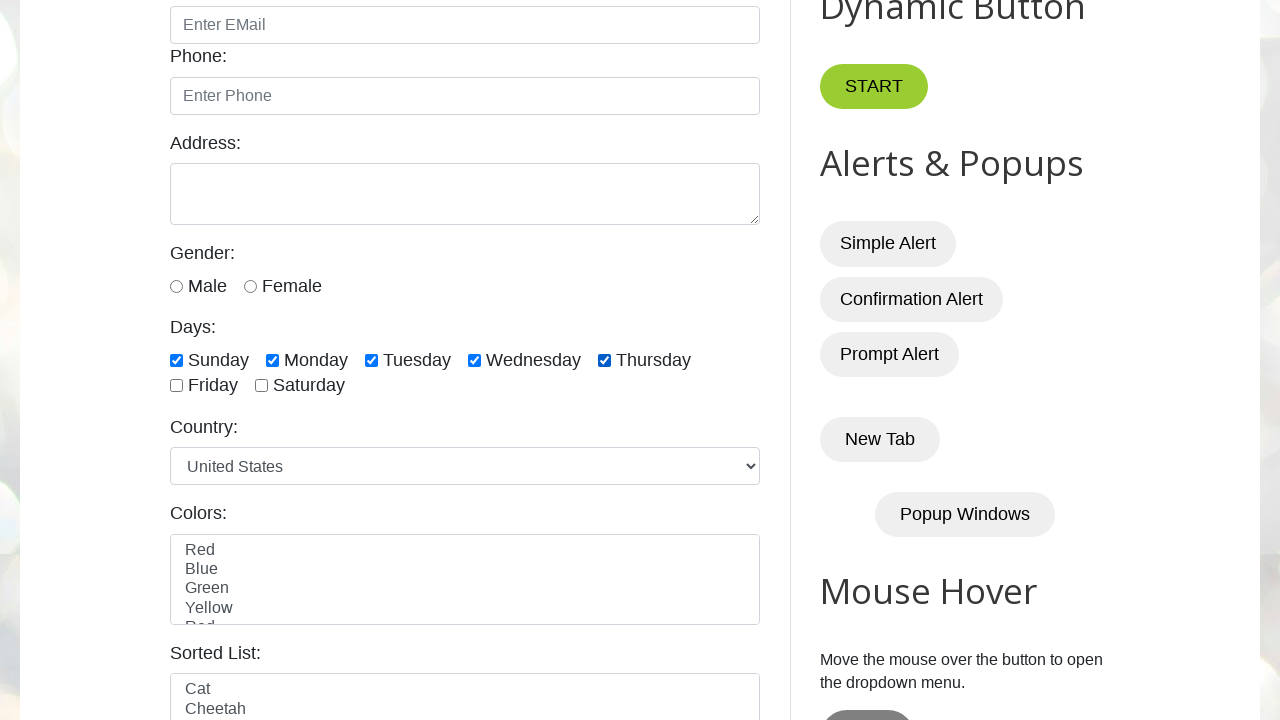

Retrieved checkbox at index 5
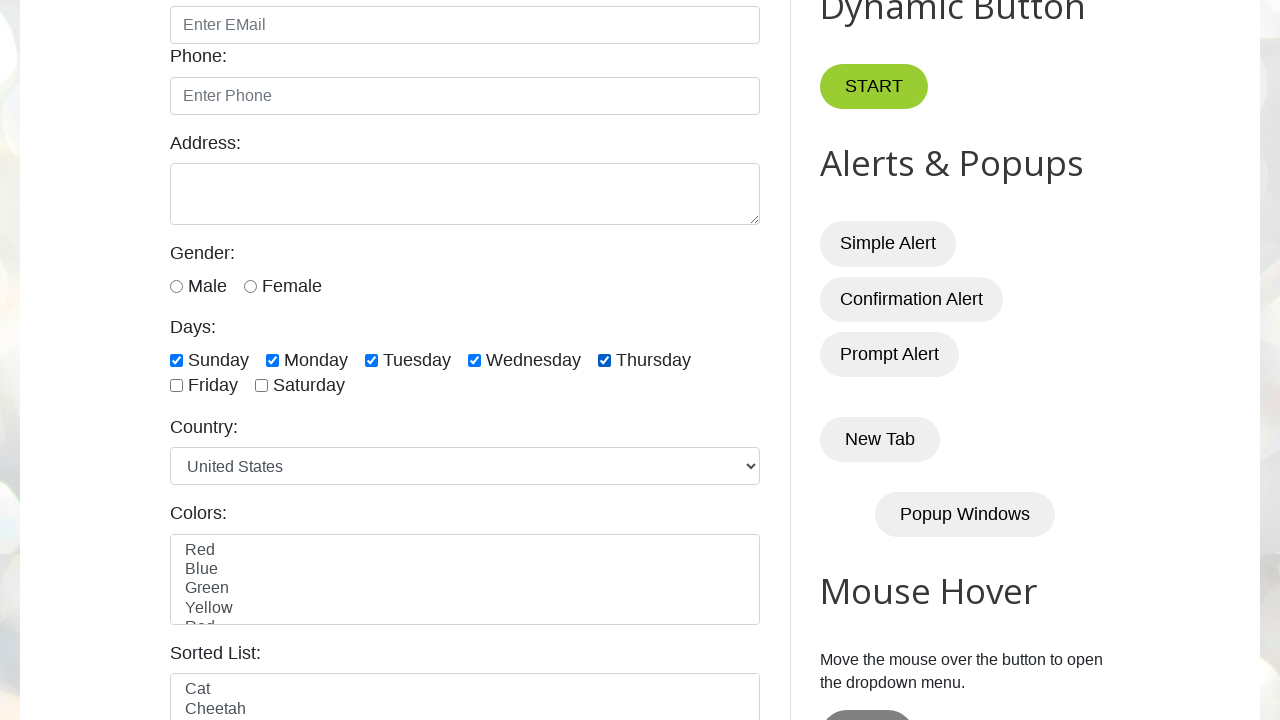

Checkbox at index 5 is not checked, proceeding to click
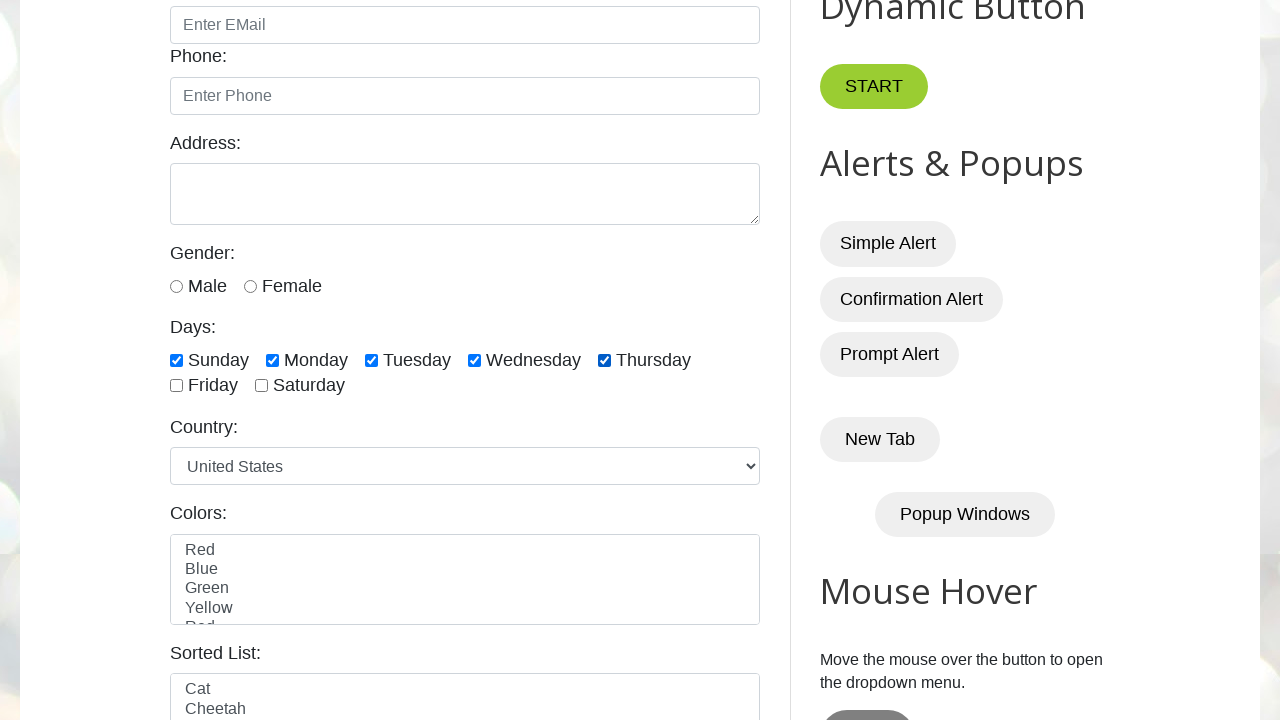

Clicked checkbox at index 5 to select it at (176, 386) on .form-check-input[type='checkbox'] >> nth=5
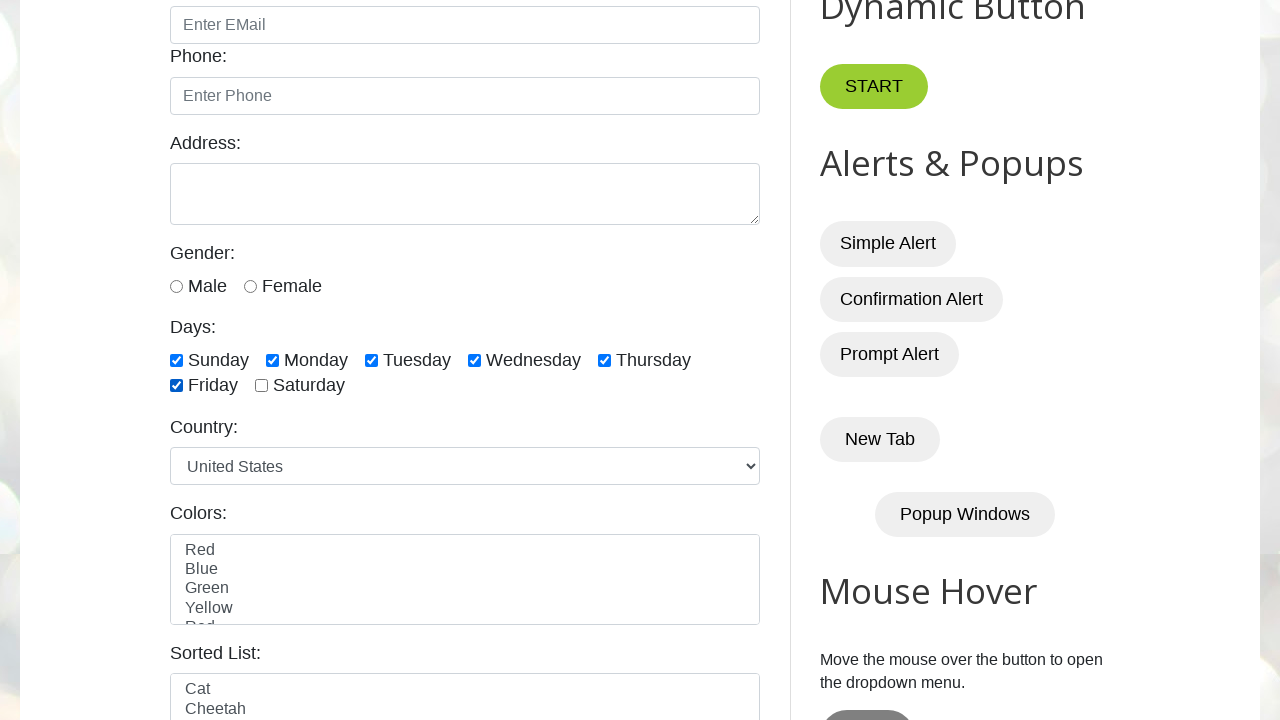

Retrieved checkbox at index 6
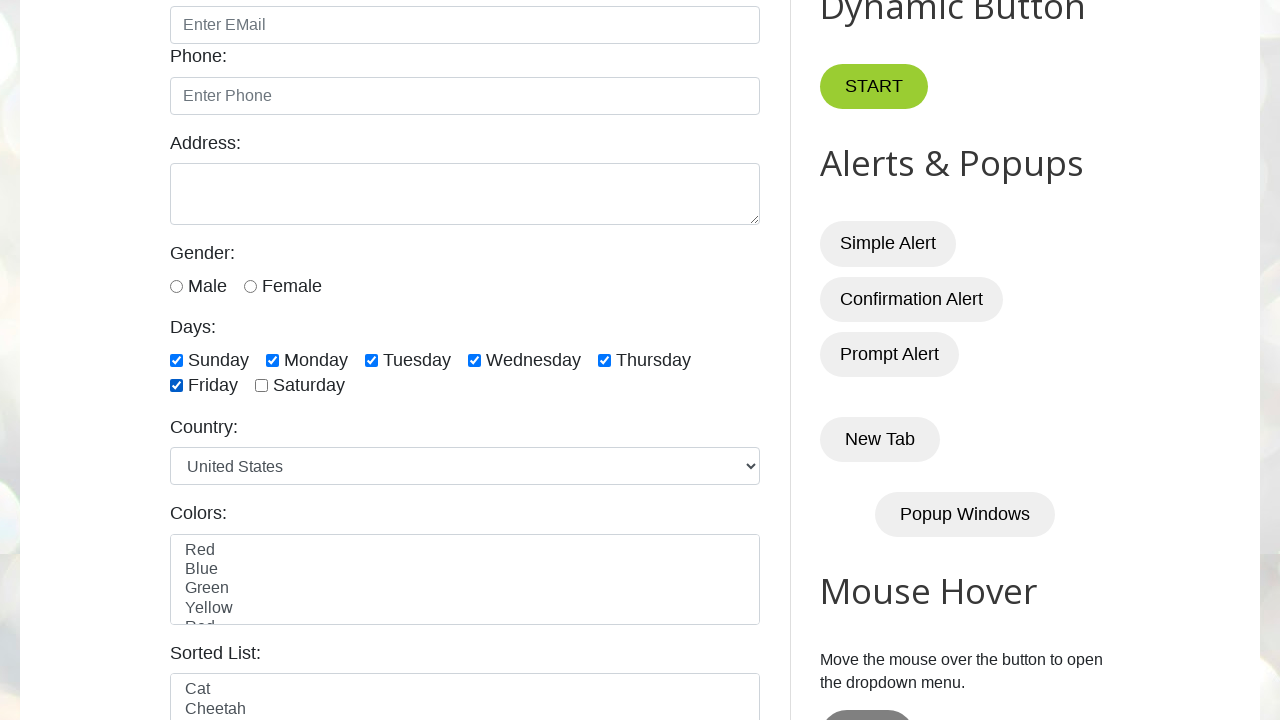

Checkbox at index 6 is not checked, proceeding to click
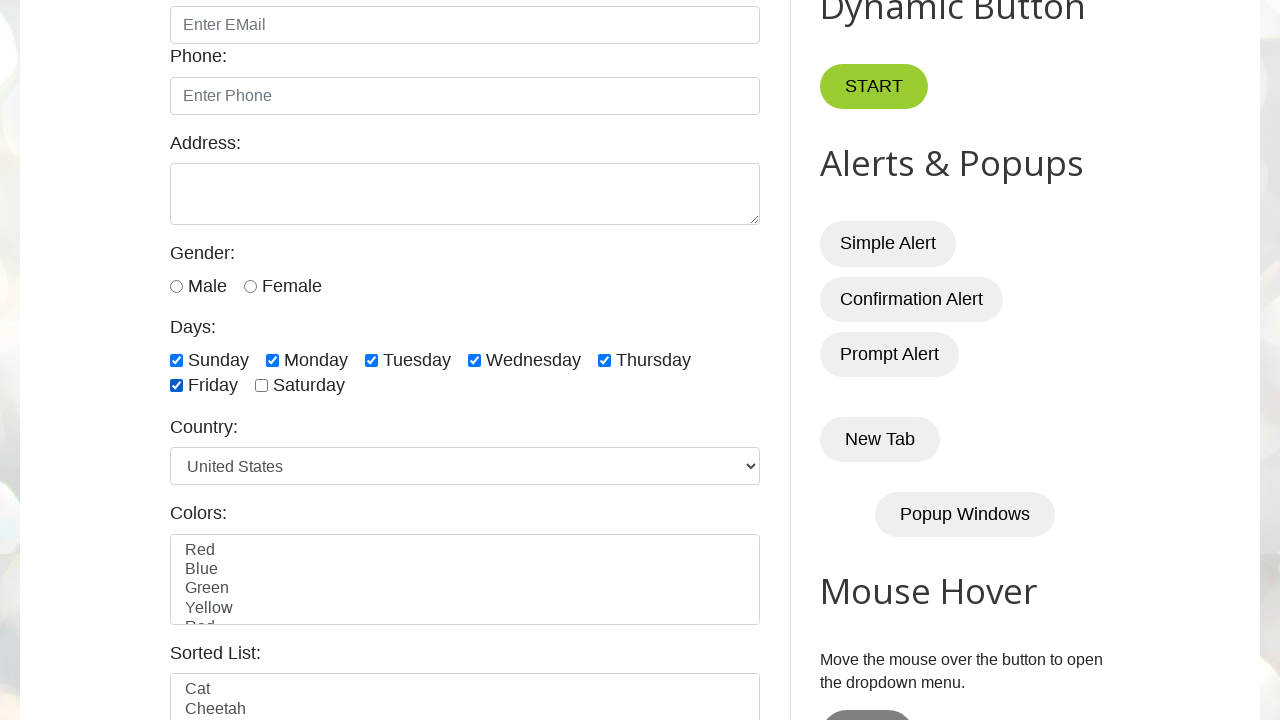

Clicked checkbox at index 6 to select it at (262, 386) on .form-check-input[type='checkbox'] >> nth=6
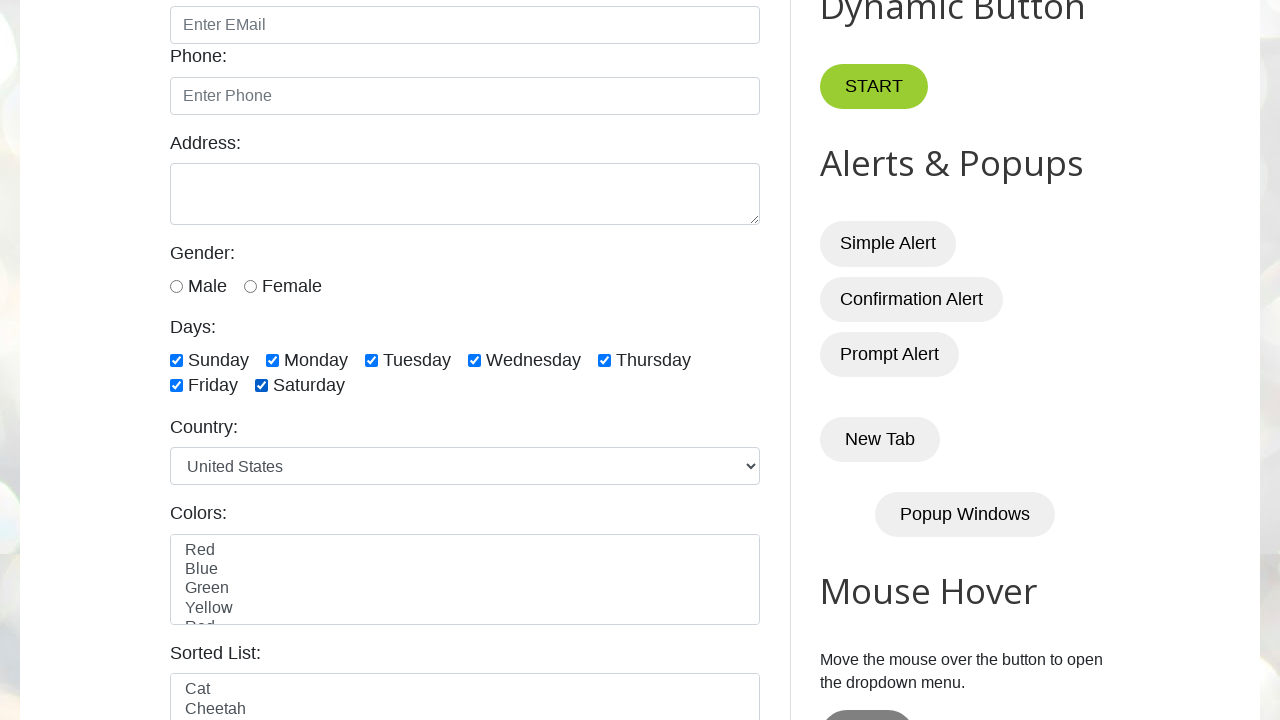

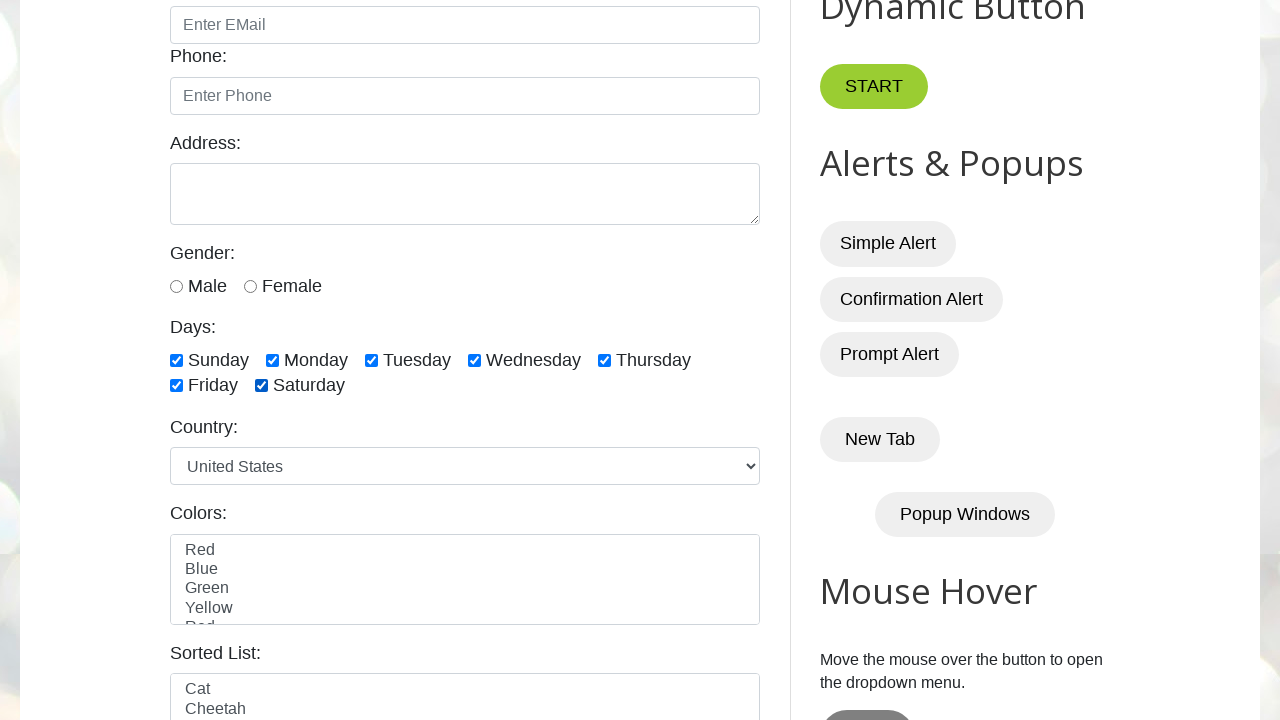